Tests a form submission on DemoQA by filling in name, email, and address fields, then verifying the submitted data is displayed correctly

Starting URL: http://demoqa.com/text-box

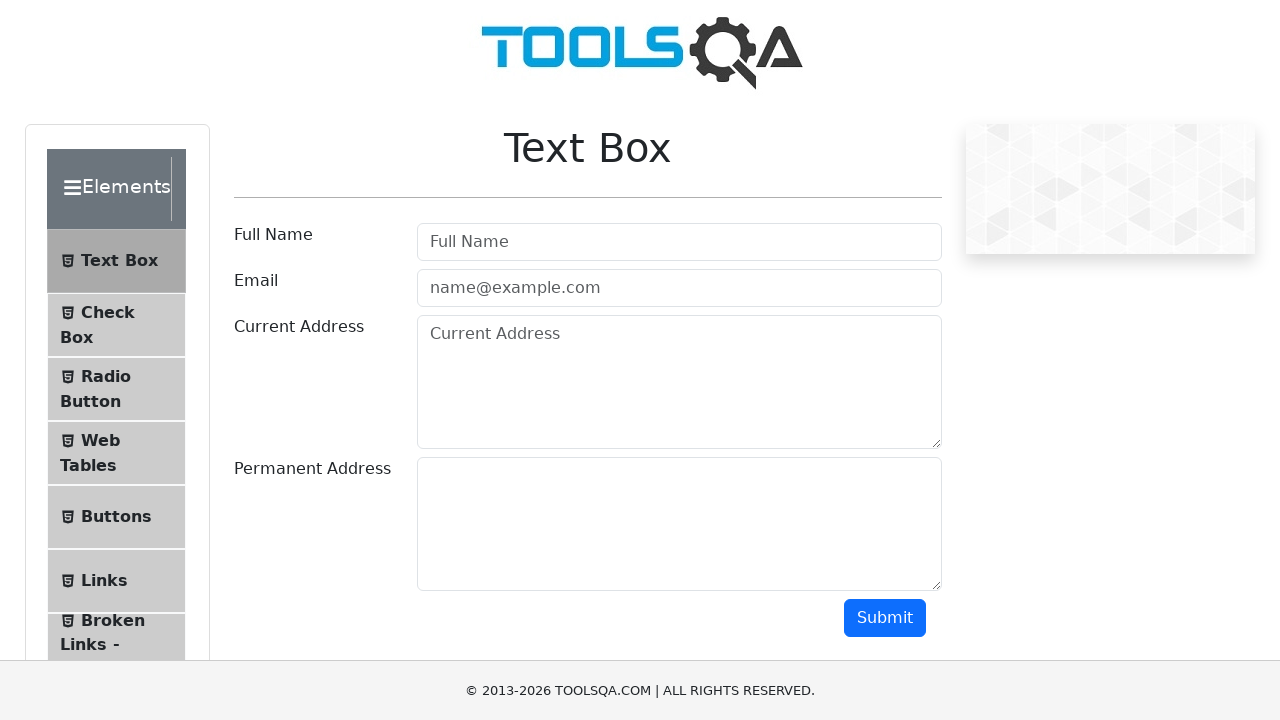

Filled Full Name field with 'Automation' on input.mr-sm-2[type='text']
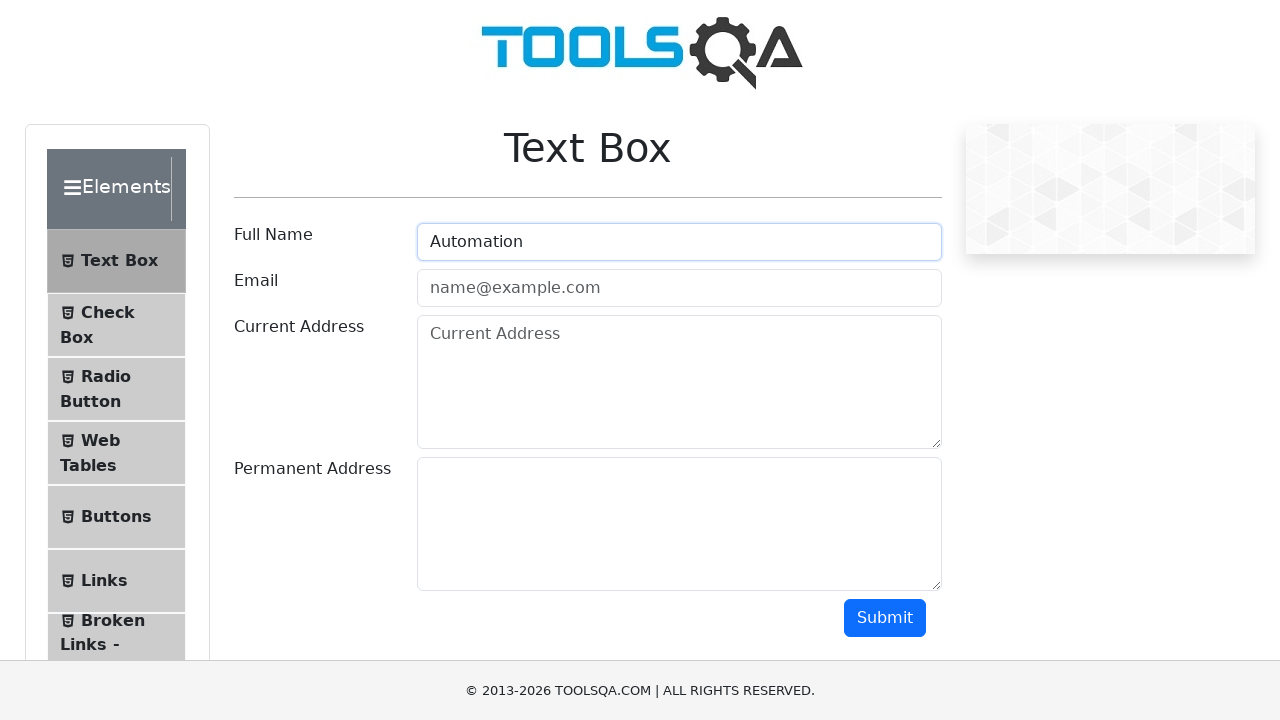

Filled Email field with 'Testing@gmail.com' on input[placeholder*='@']
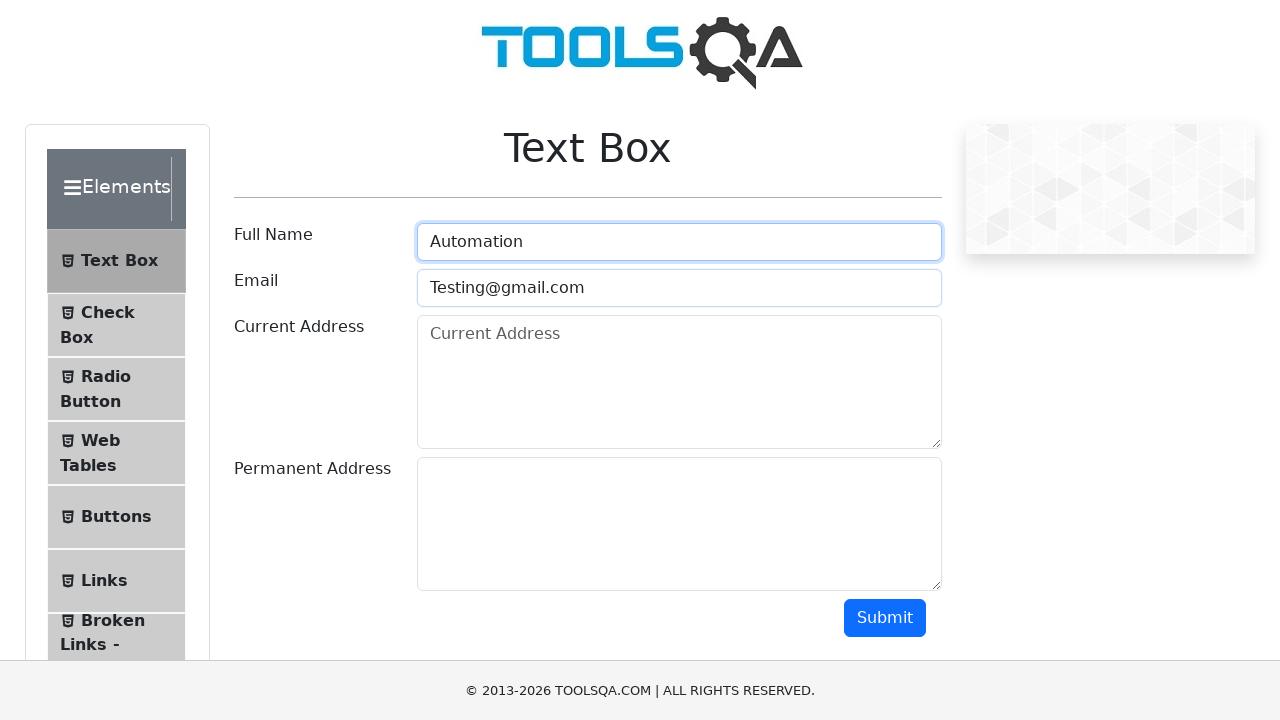

Filled Current Address field with 'Testing Current Address' on textarea[id*='current']
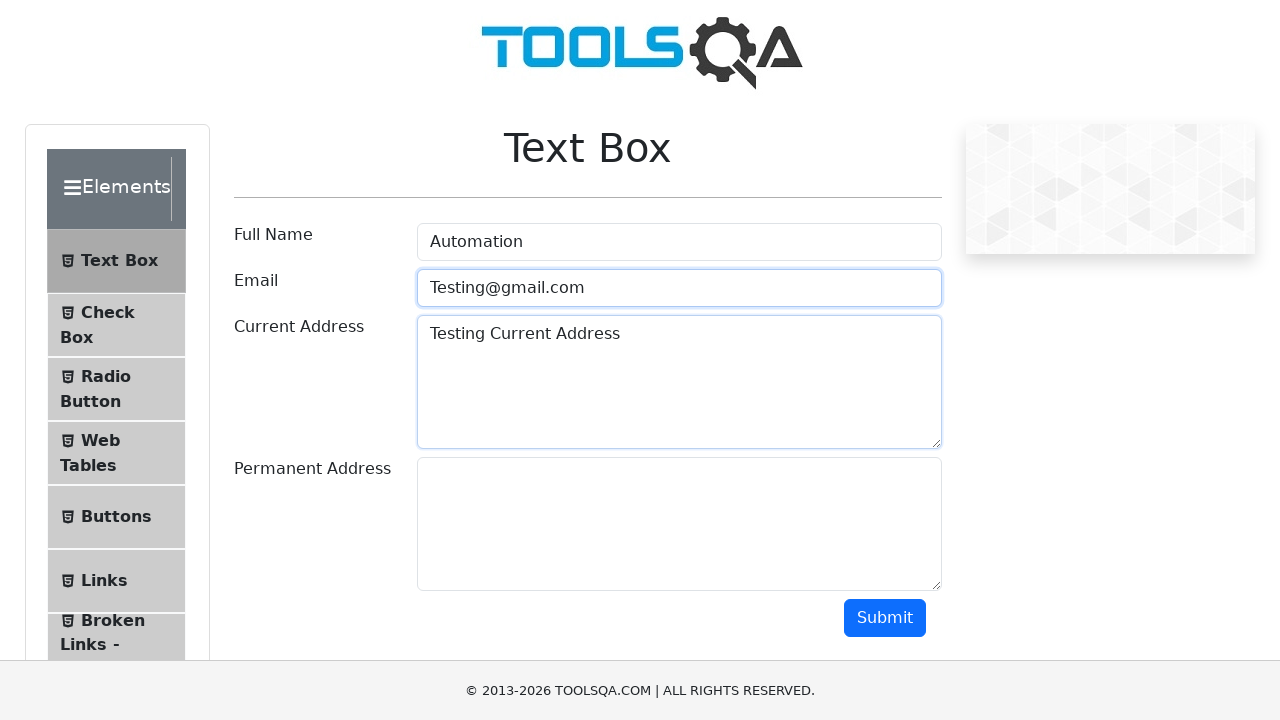

Filled Permanent Address field with 'Testing Permanent Address' on textarea[class='form-control'][id='permanentAddress']
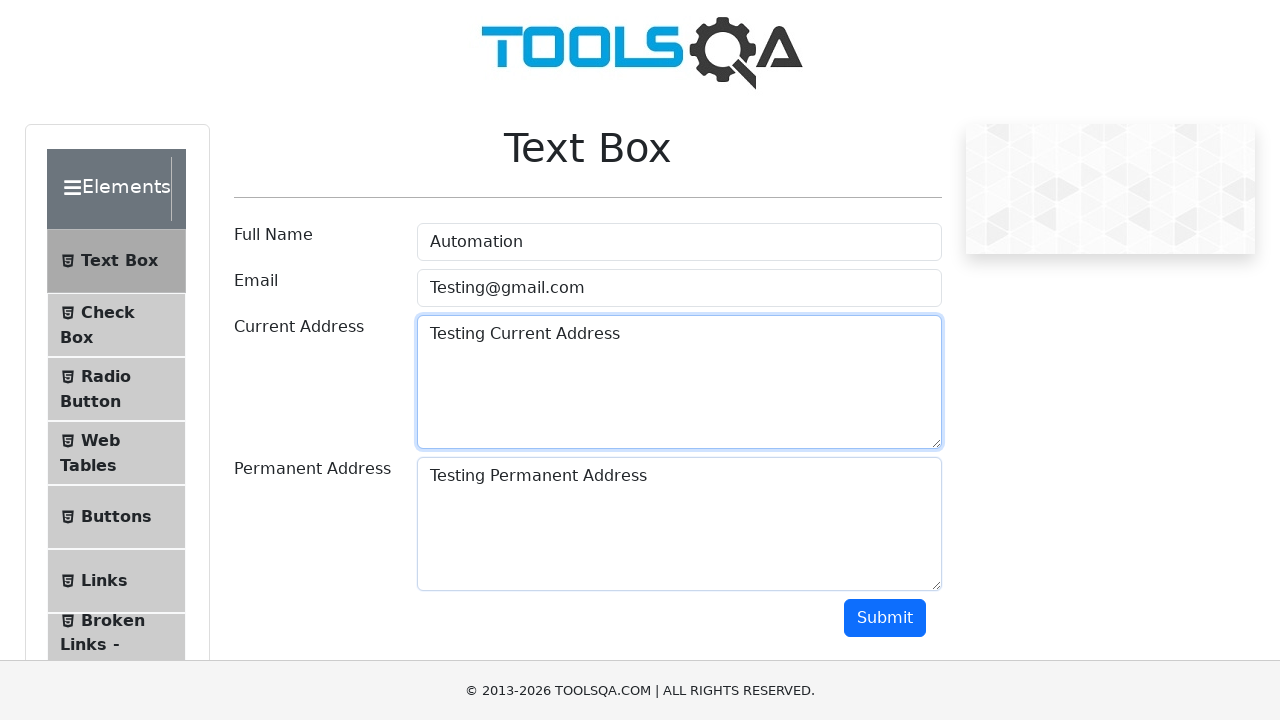

Clicked Submit button at (885, 618) on button[id$='mit']
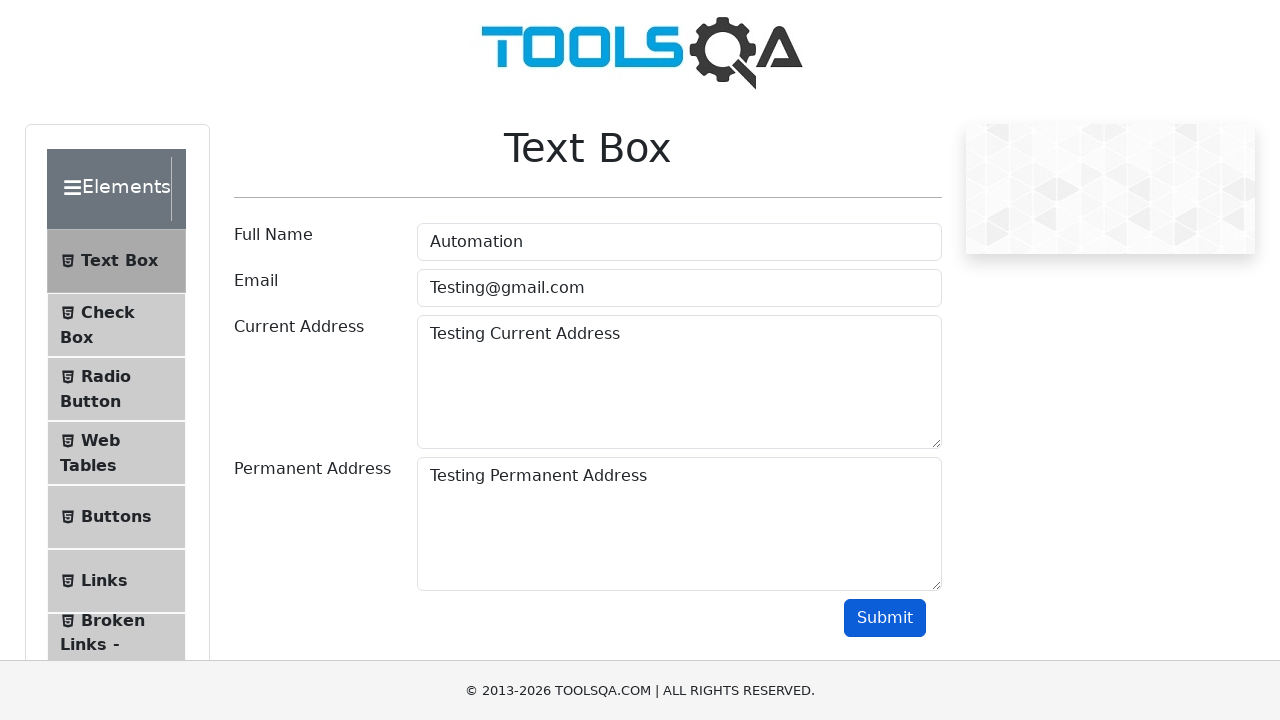

Form submission results loaded
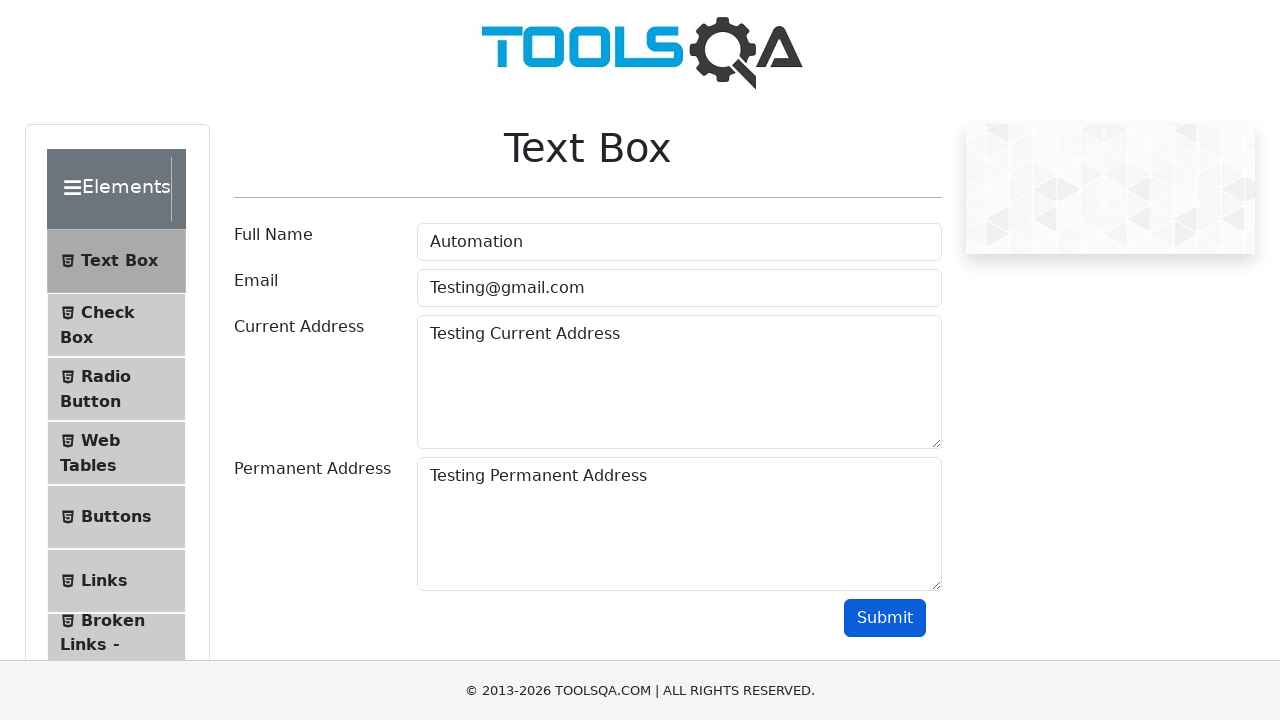

Verified Full Name contains 'Automation'
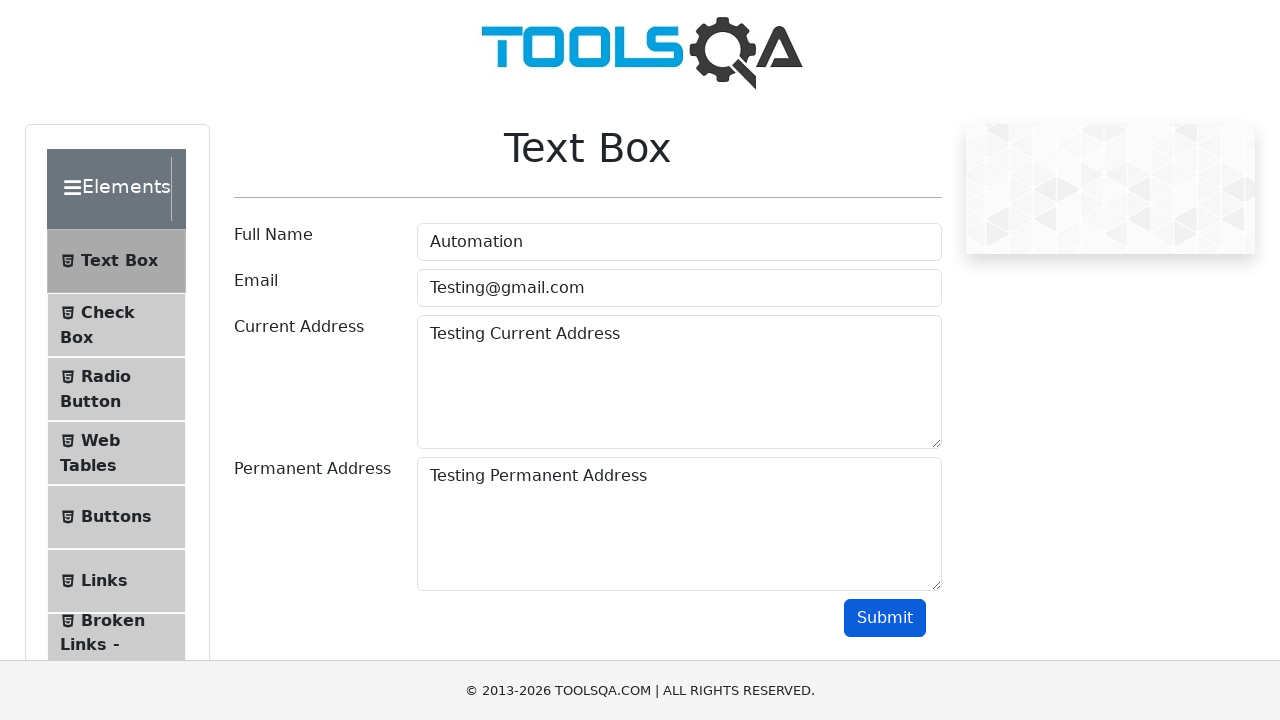

Verified Email contains 'Testing'
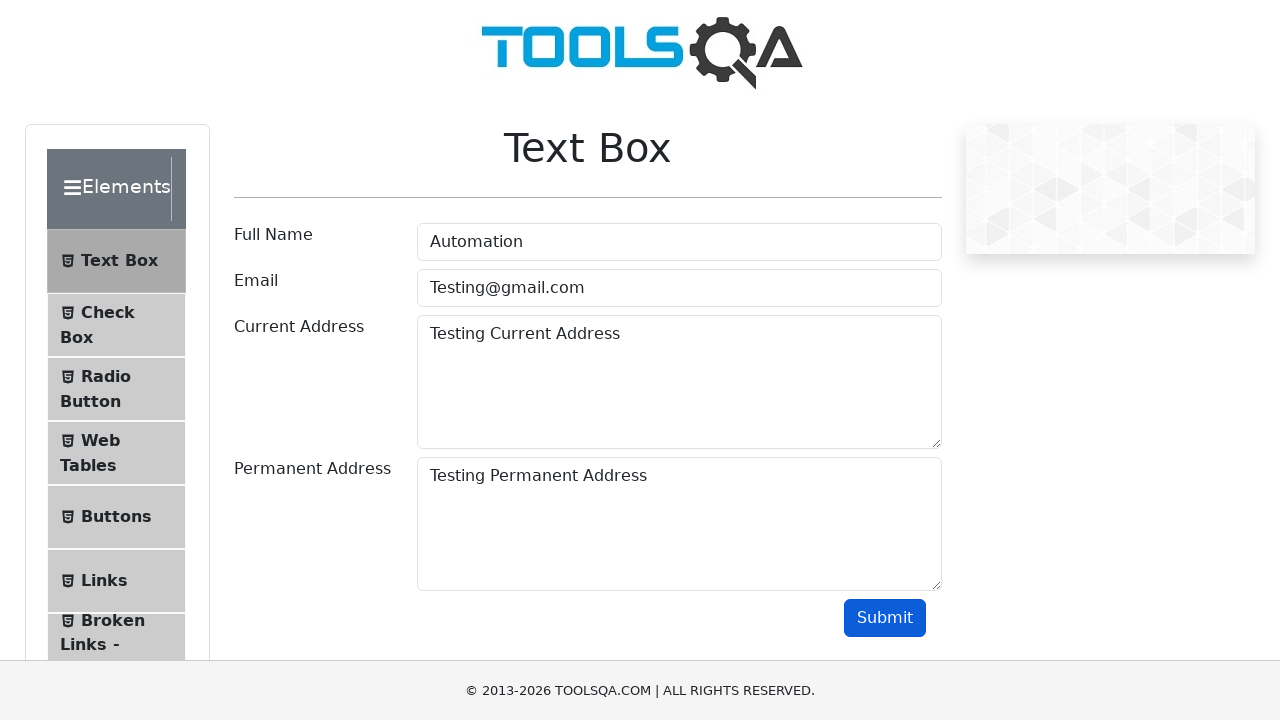

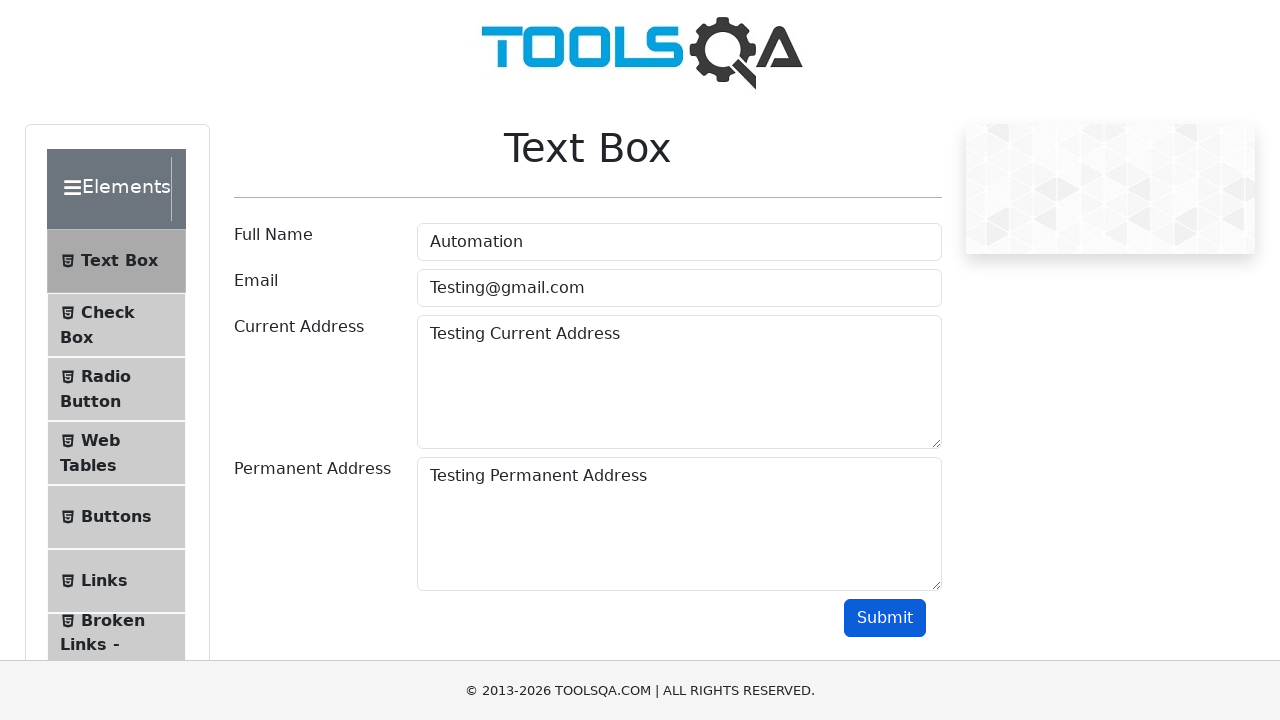